Tests window handling by clicking a link that opens a new window, switching to that window, and verifying the heading text on the new page is "Elemental Selenium".

Starting URL: https://the-internet.herokuapp.com/iframe

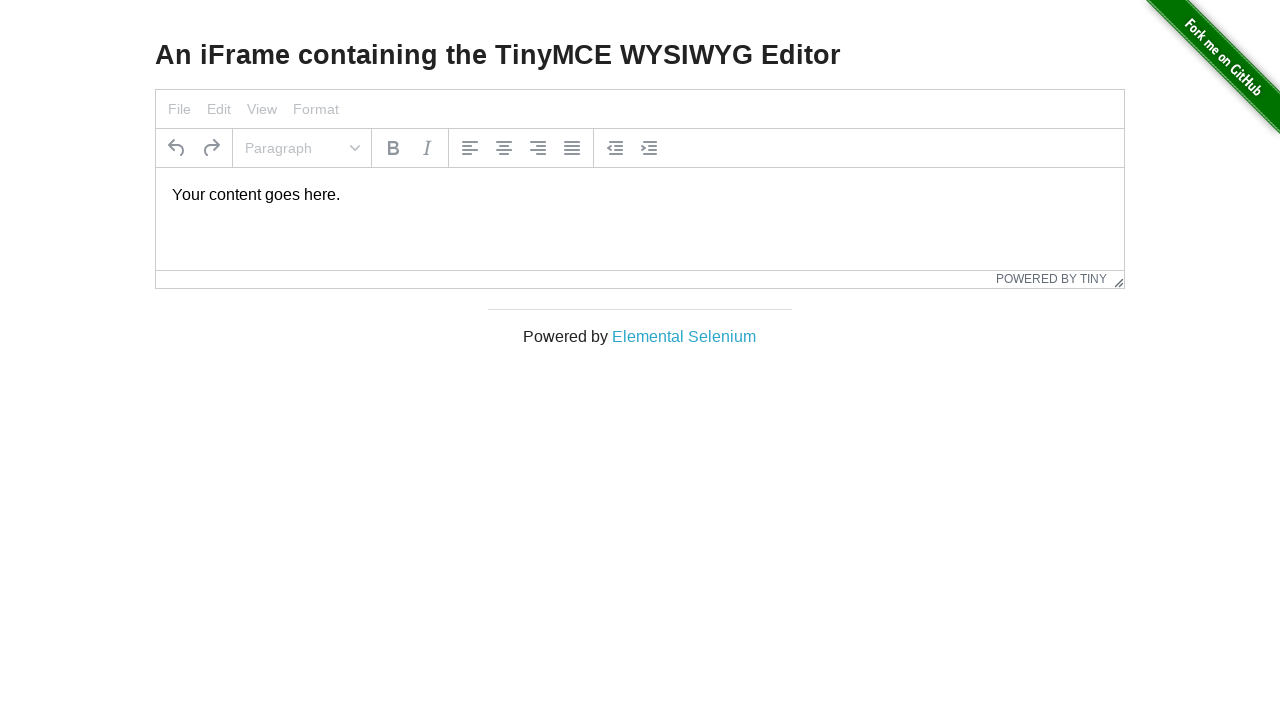

Clicked 'Elemental Selenium' link to open new window at (684, 336) on text=Elemental Selenium
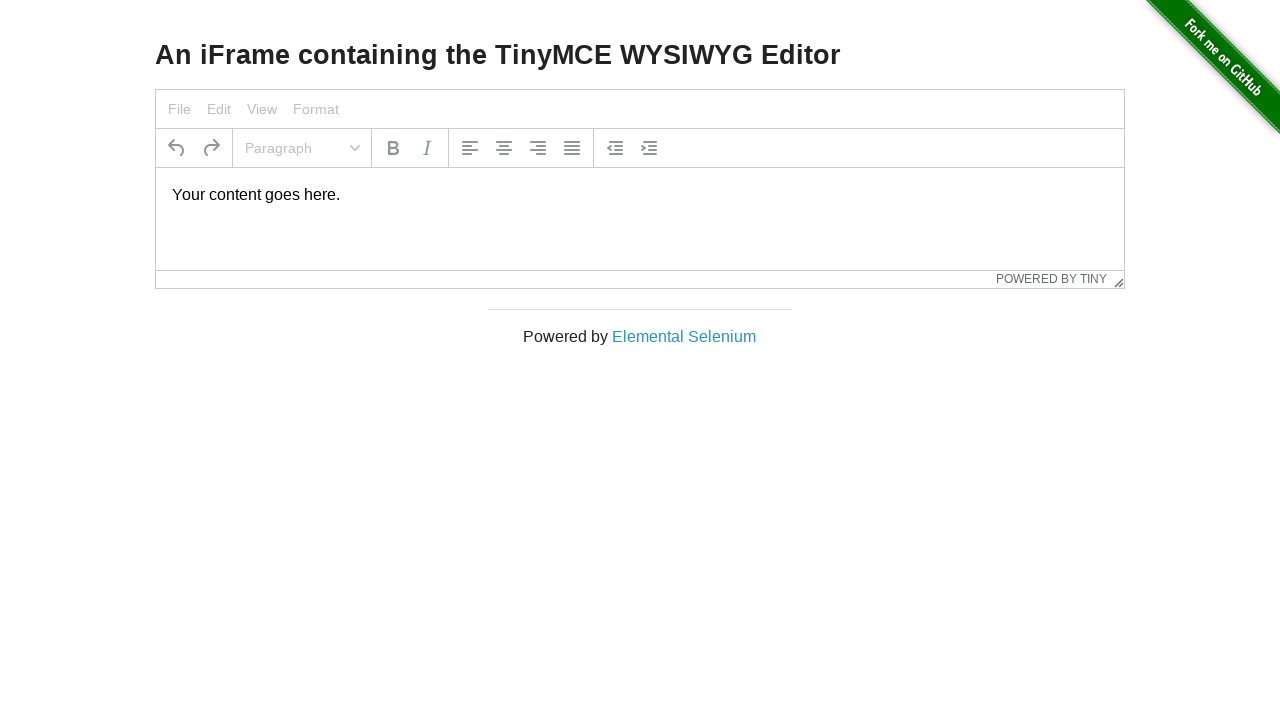

Captured new page opened from link click
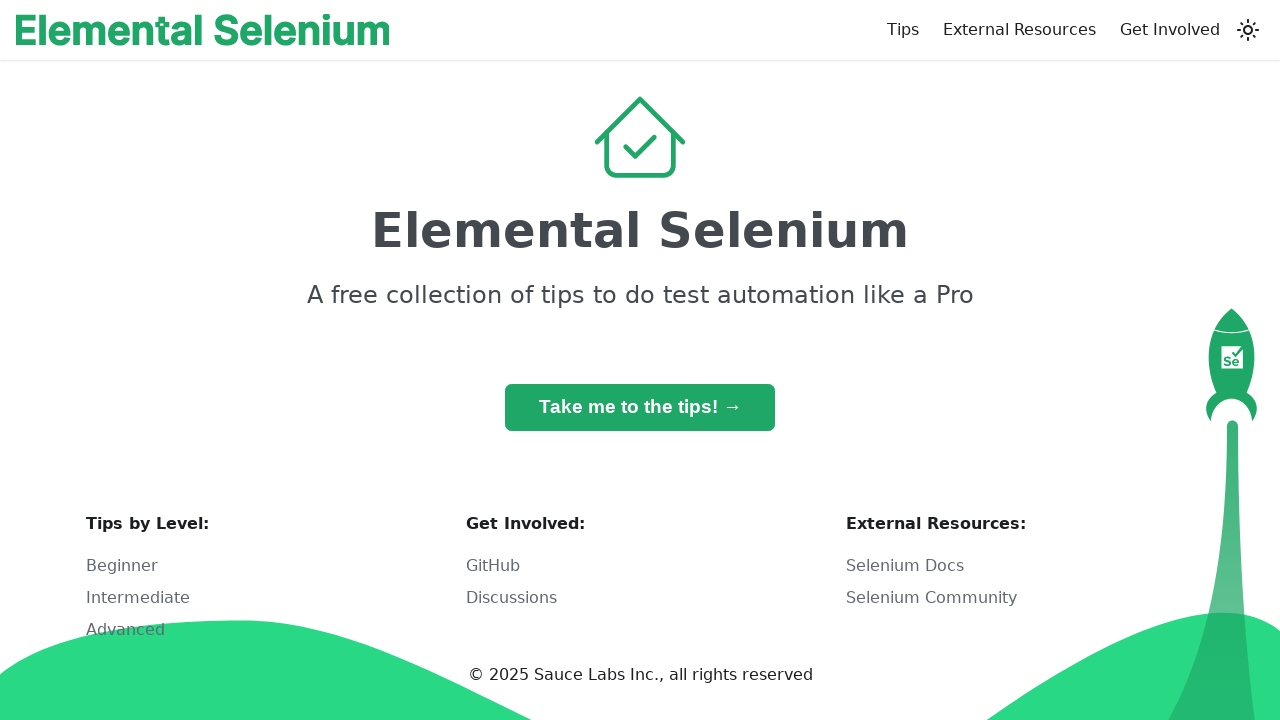

New page finished loading
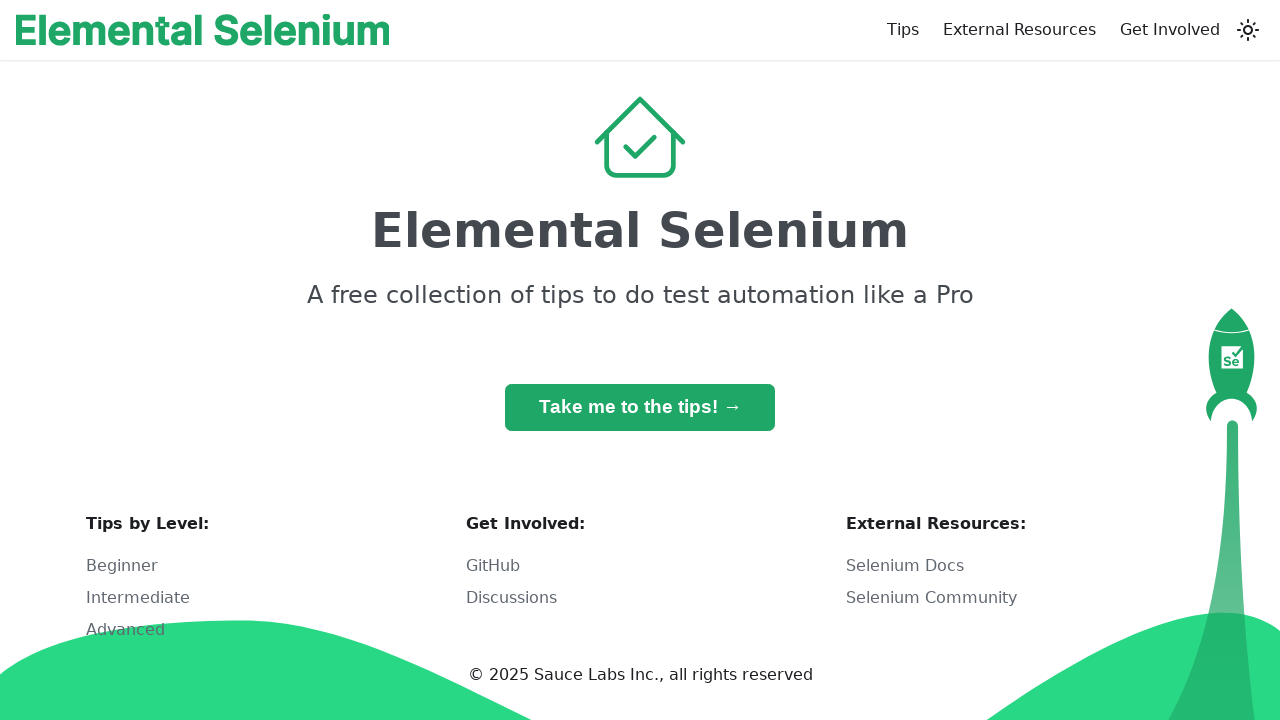

Located h1 heading element on new page
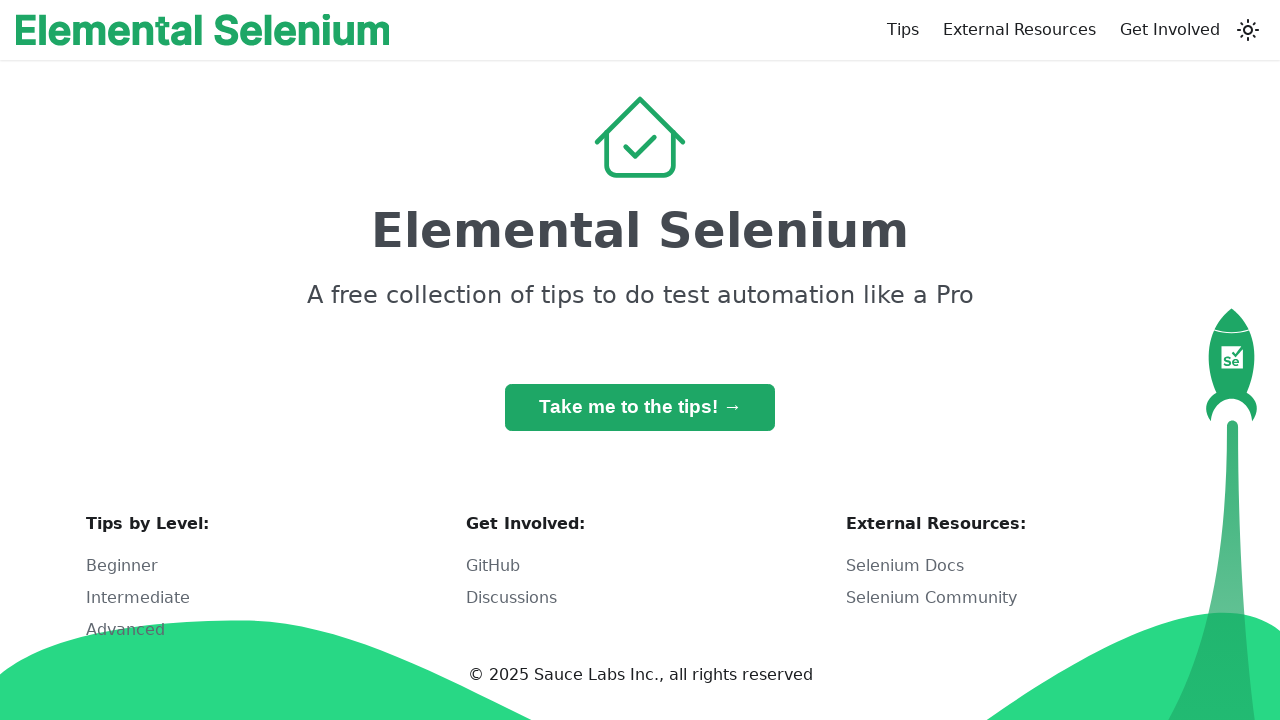

Verified h1 heading text is 'Elemental Selenium'
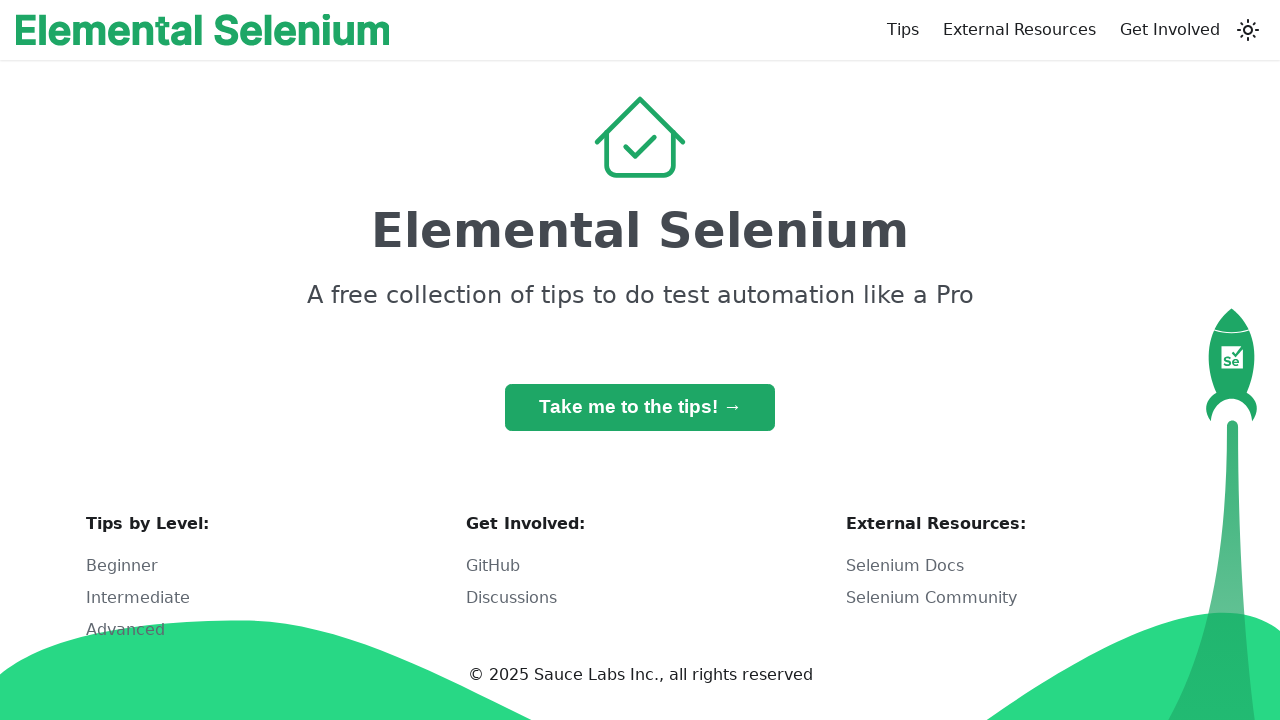

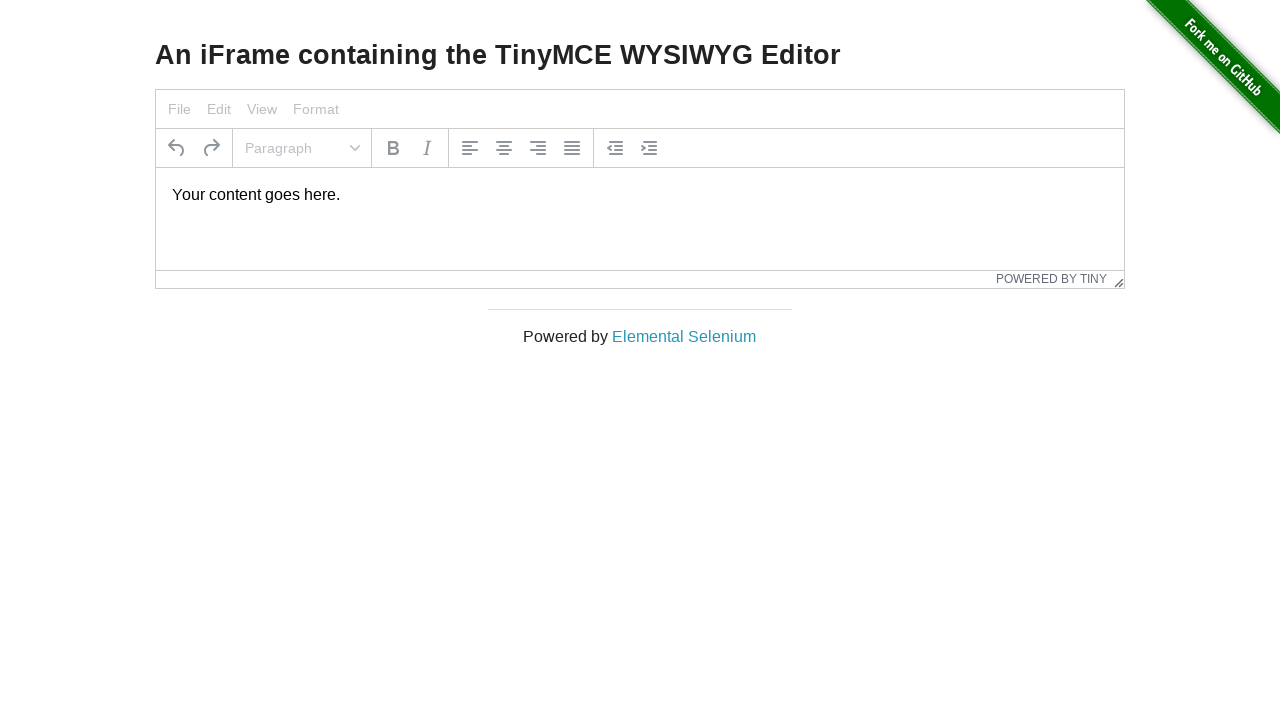